Navigates to Platzi website and verifies the page loads successfully

Starting URL: https://www.platzi.com

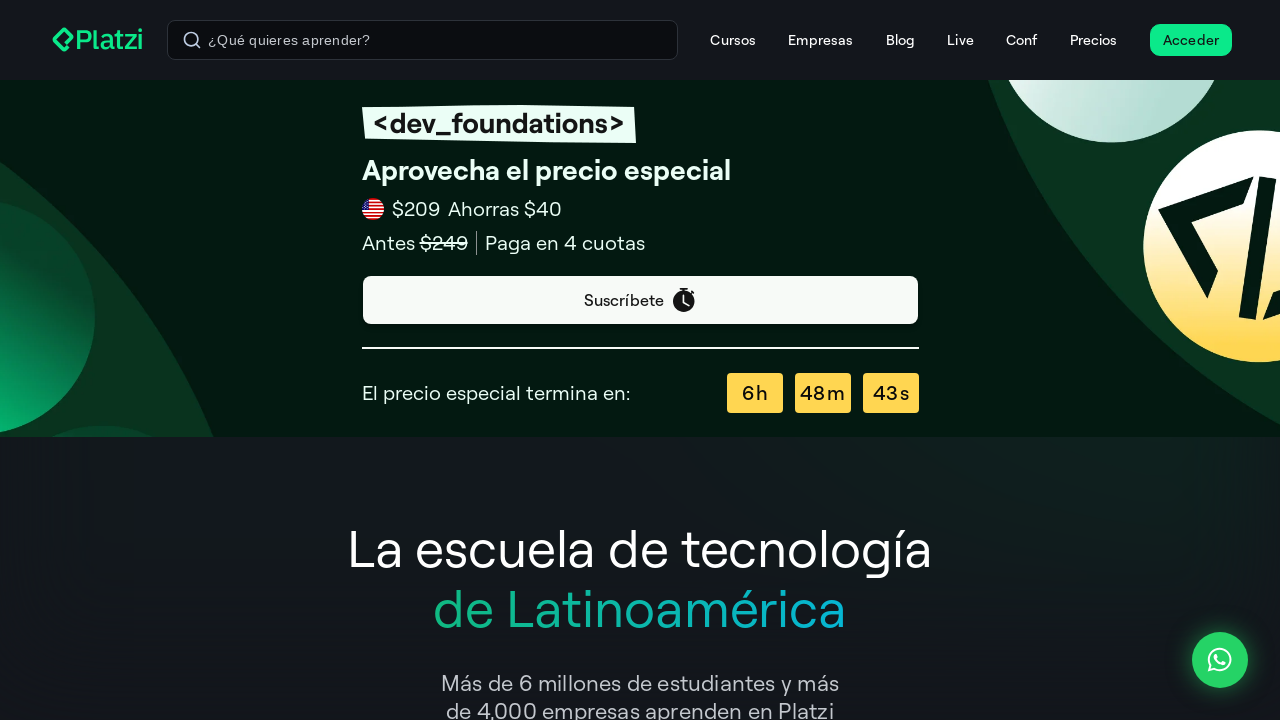

Waited for DOM content to load on Platzi website
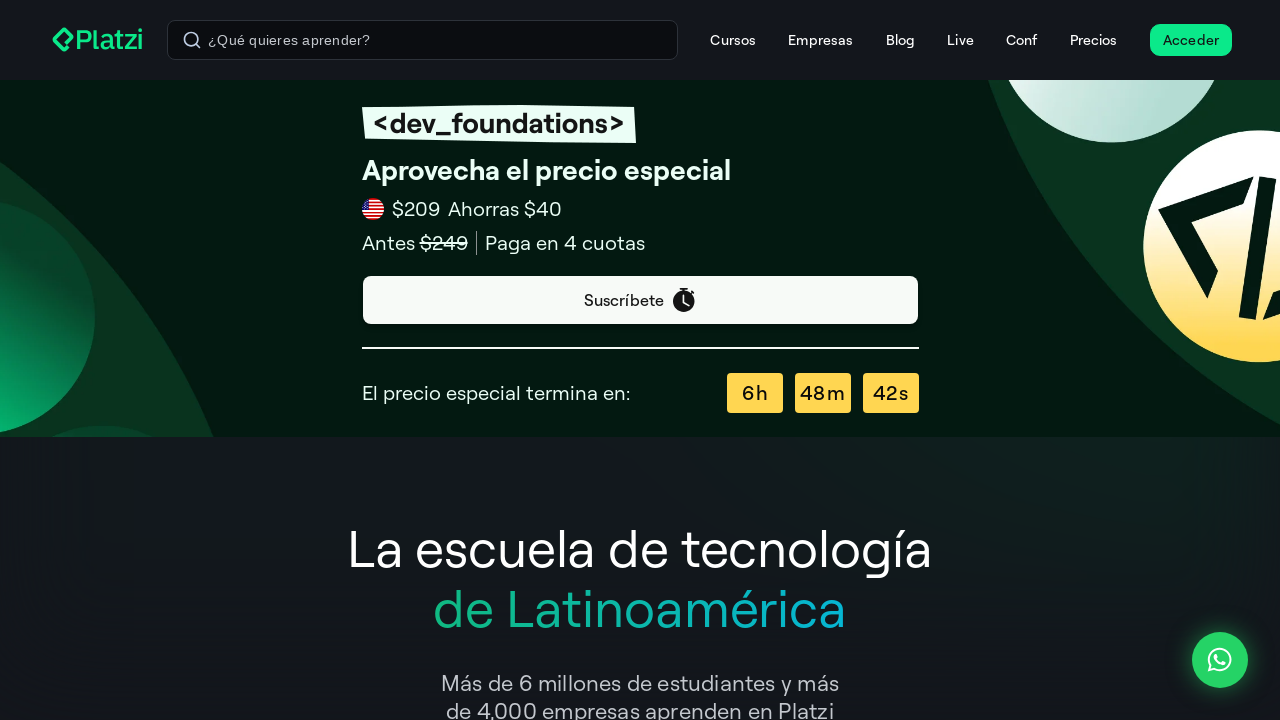

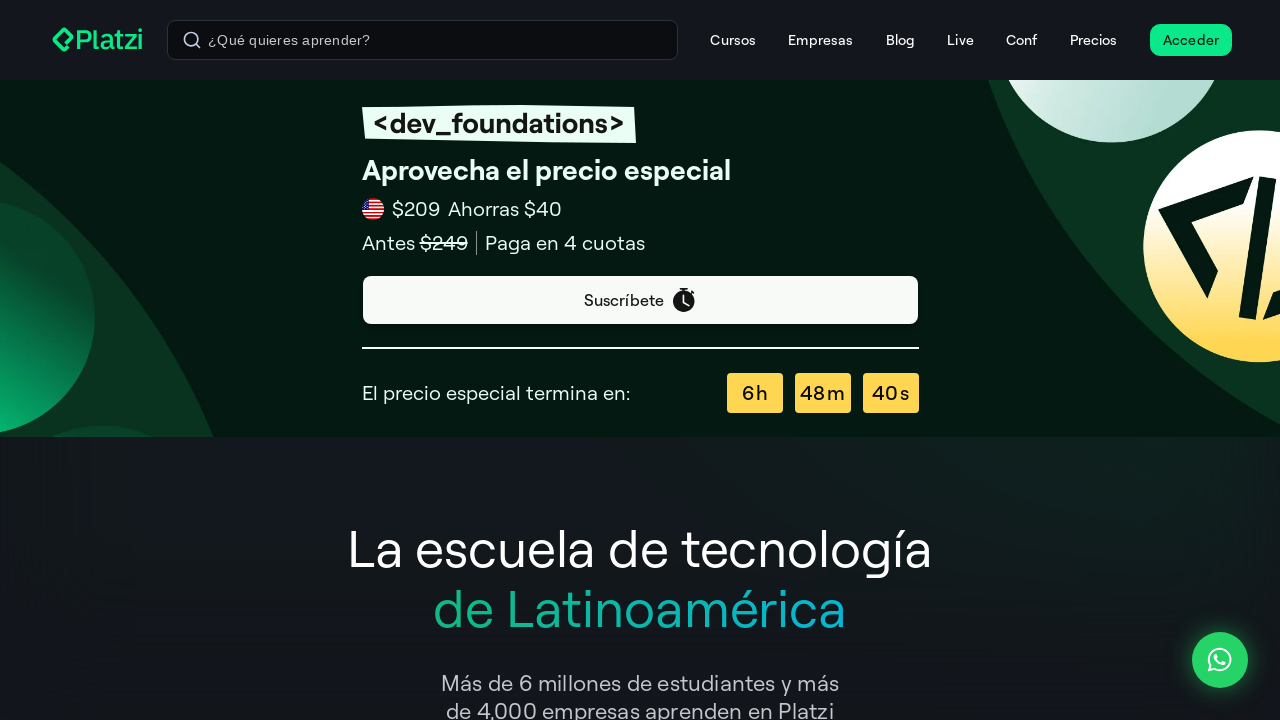